Tests various form elements on the Selenium Dev web form page including text input, password field, textarea, dropdown selection, and form submission

Starting URL: https://www.selenium.dev/selenium/web/web-form.html

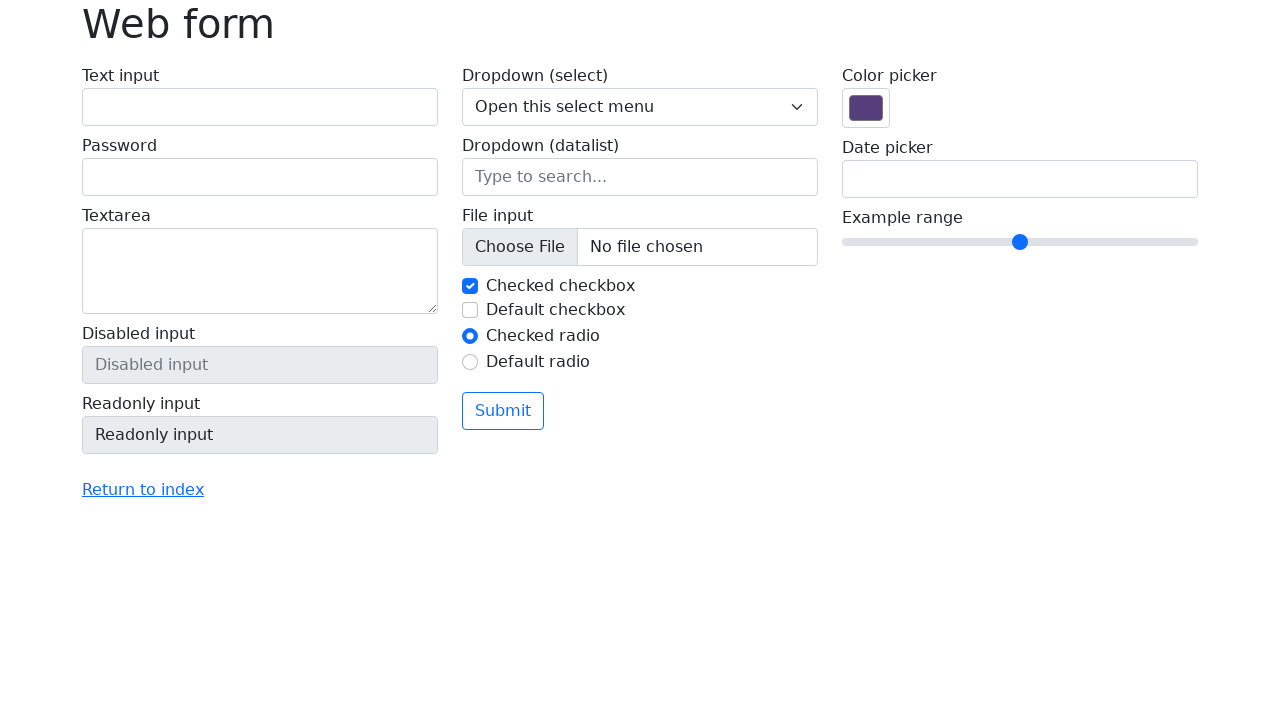

Navigated to Selenium web form test page
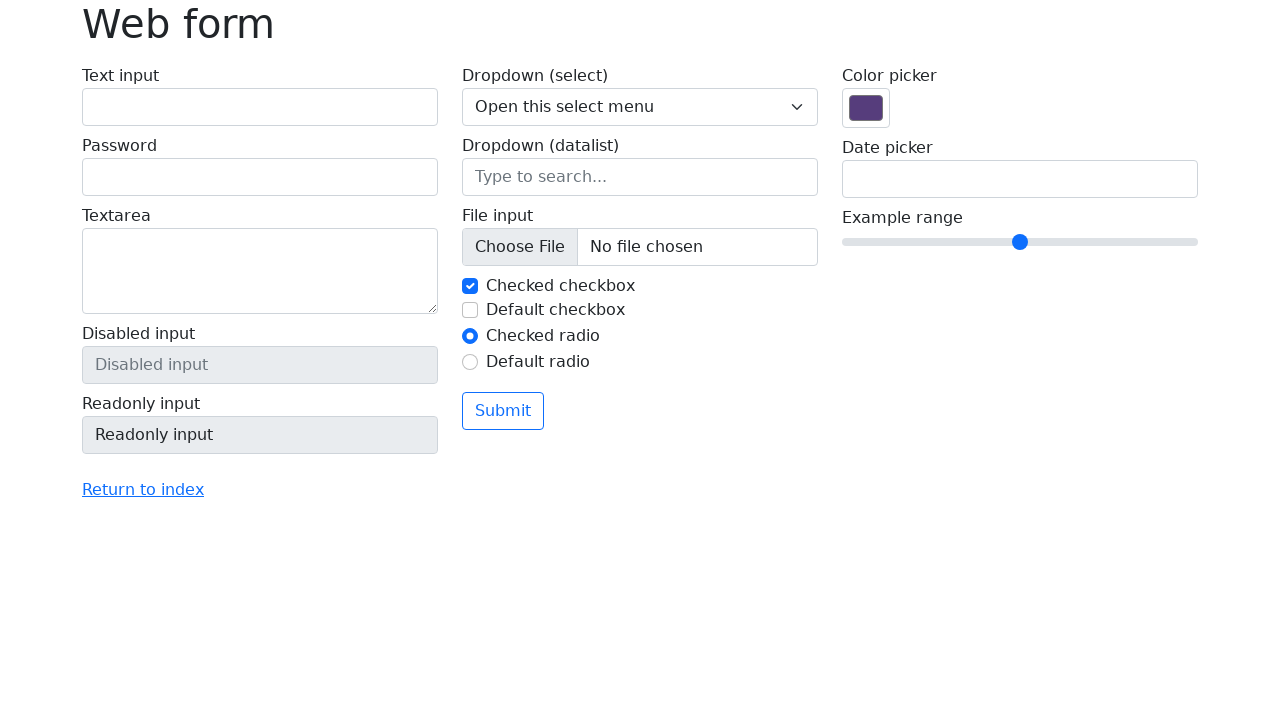

Filled text input field with 'Sample text input' on #my-text-id
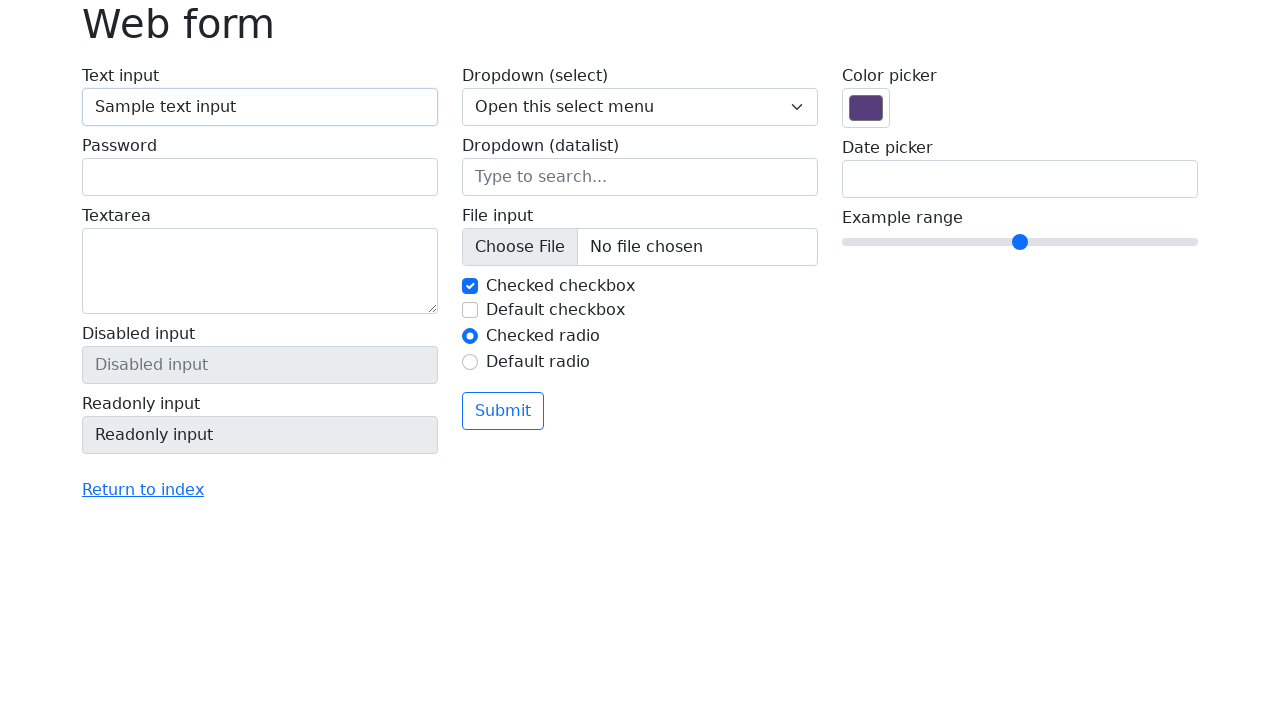

Filled password field with 'SecurePass123' on input[name='my-password']
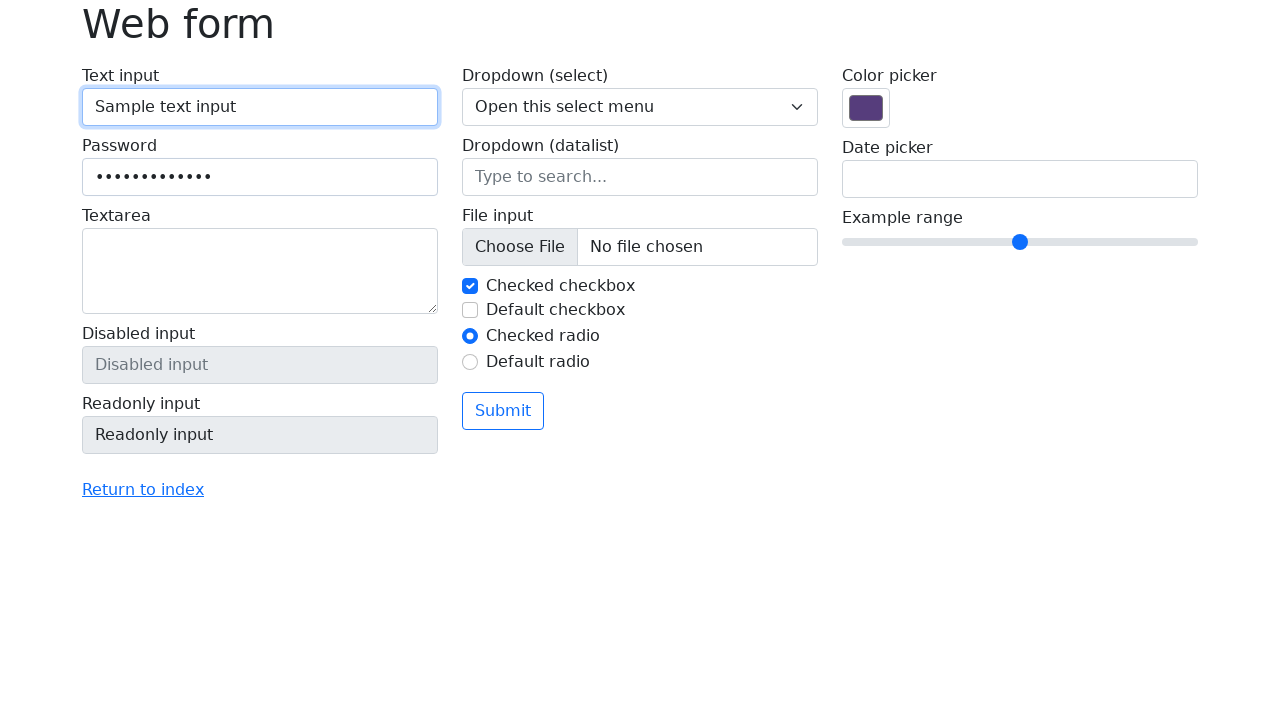

Filled textarea field with sample content on textarea[name='my-textarea']
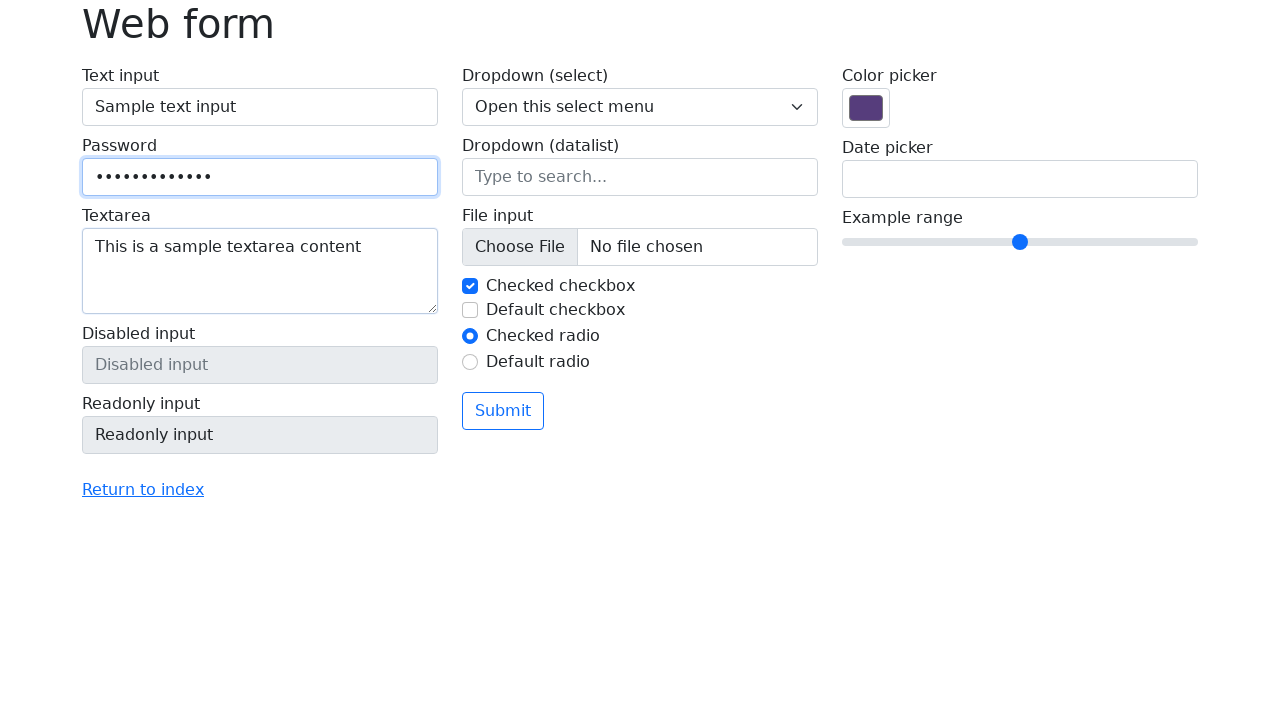

Selected option '2' from dropdown menu on select[name='my-select']
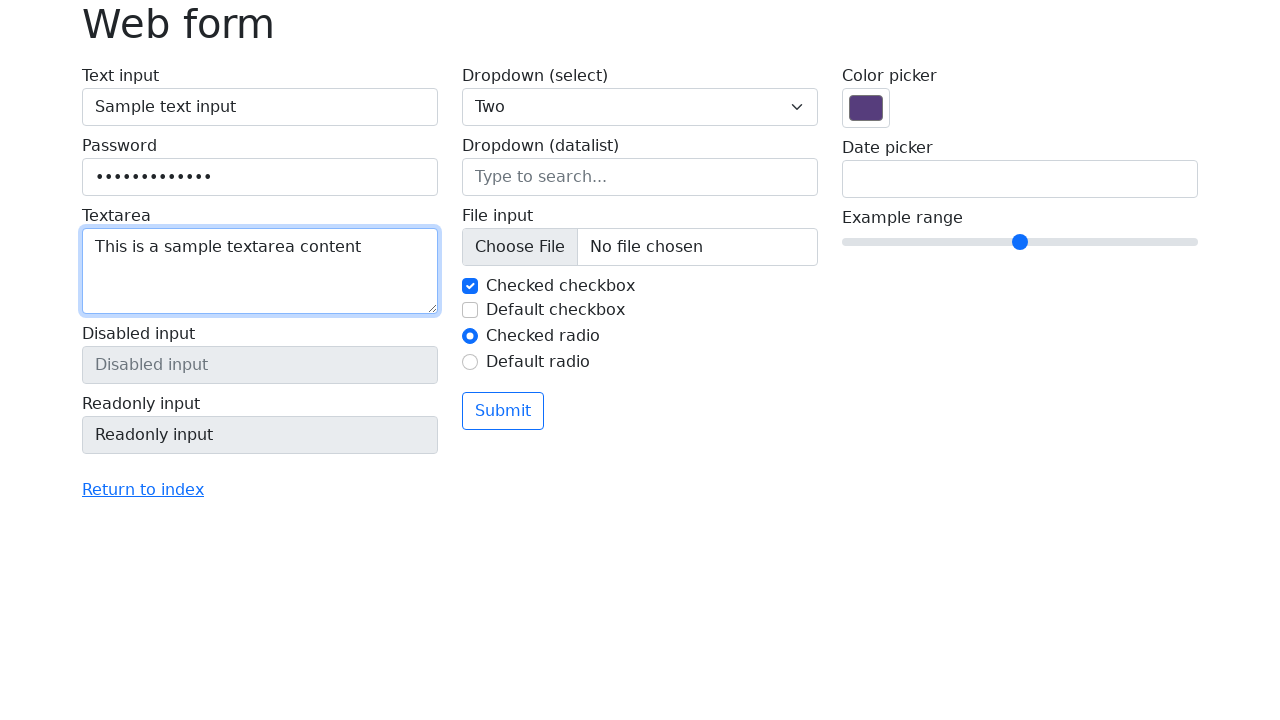

Clicked submit button to submit form at (503, 411) on button
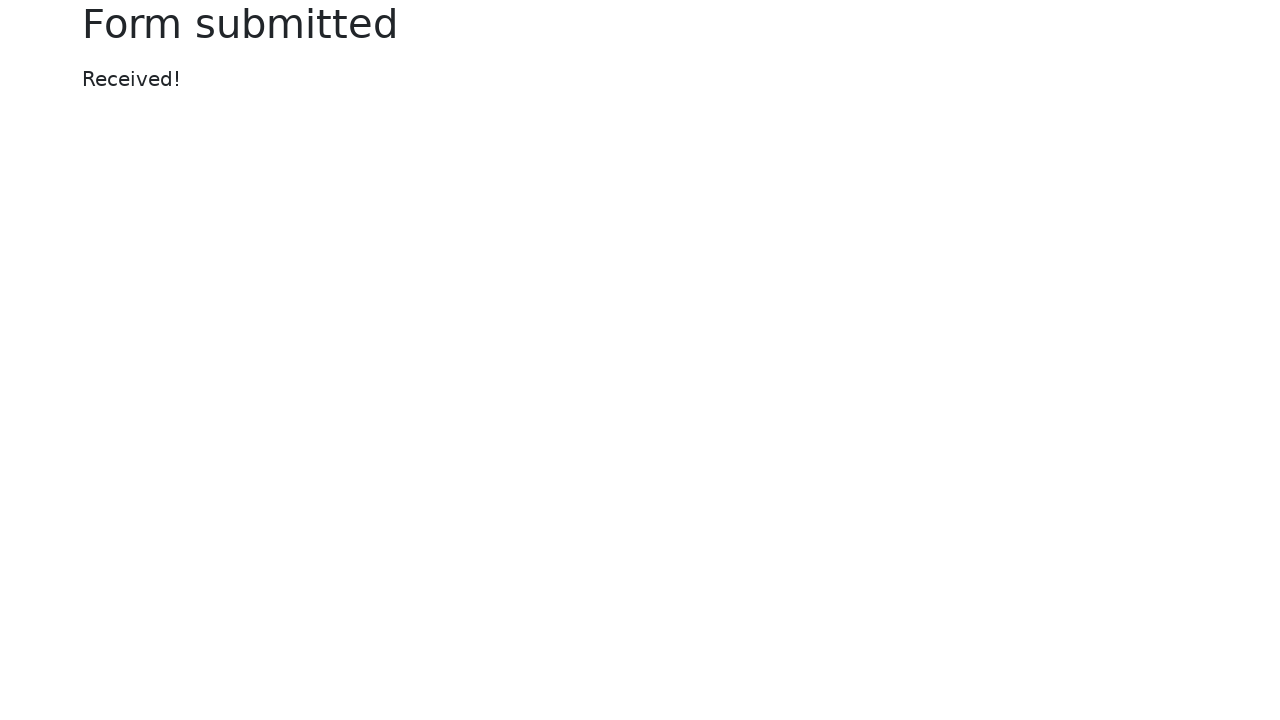

Form submission successful - success message appeared
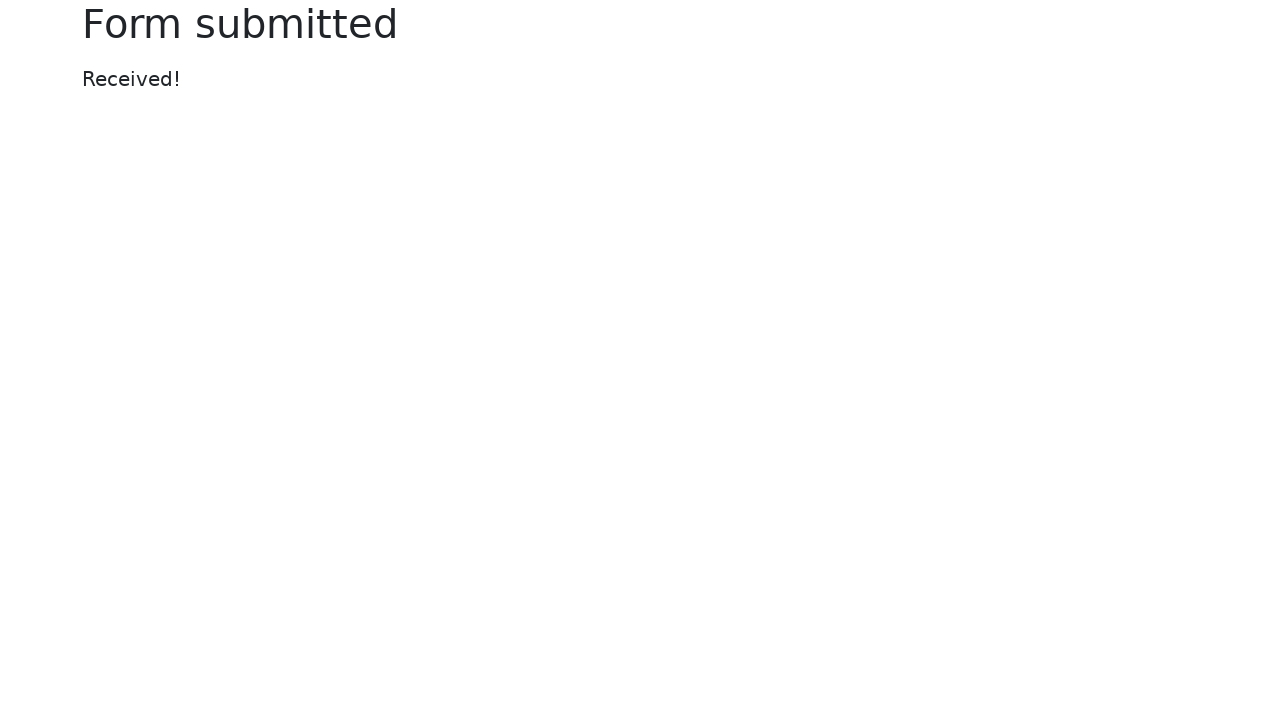

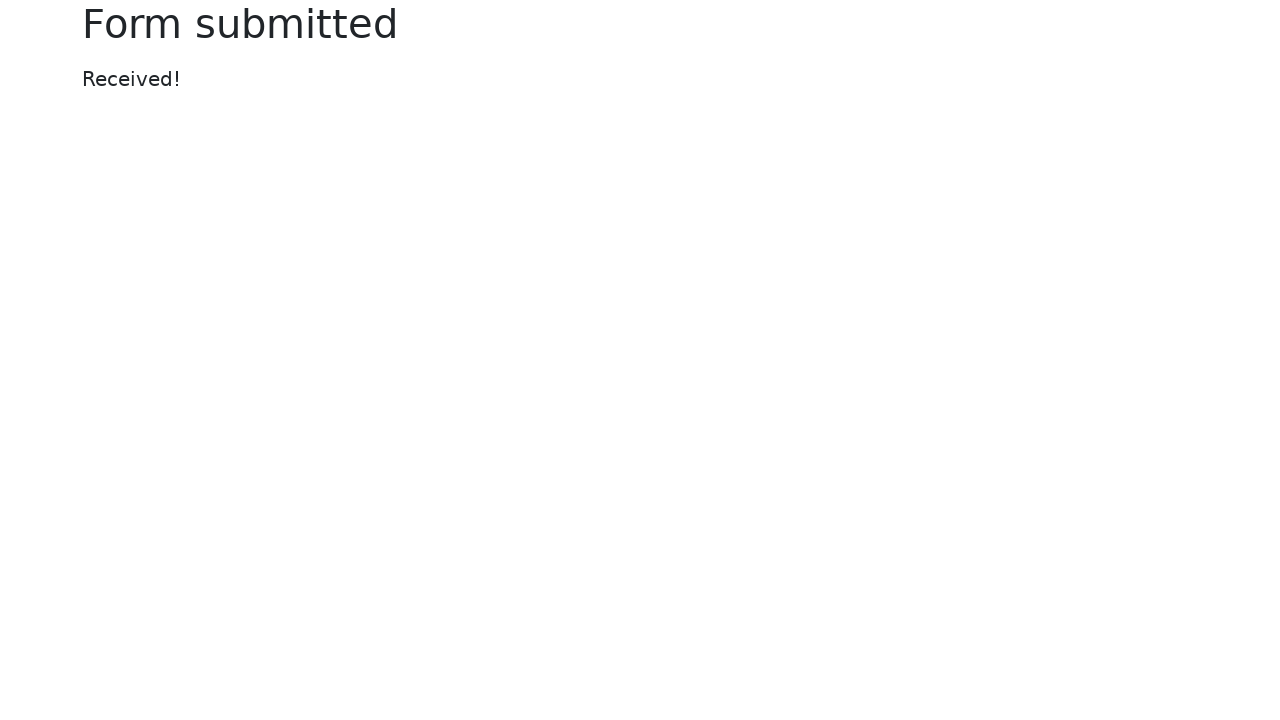